Tests adding multiple specific items (Broccoli and Cucumber) to cart on a vegetable shopping practice website by iterating through product list and clicking add buttons for matching items

Starting URL: https://rahulshettyacademy.com/seleniumPractise/#/

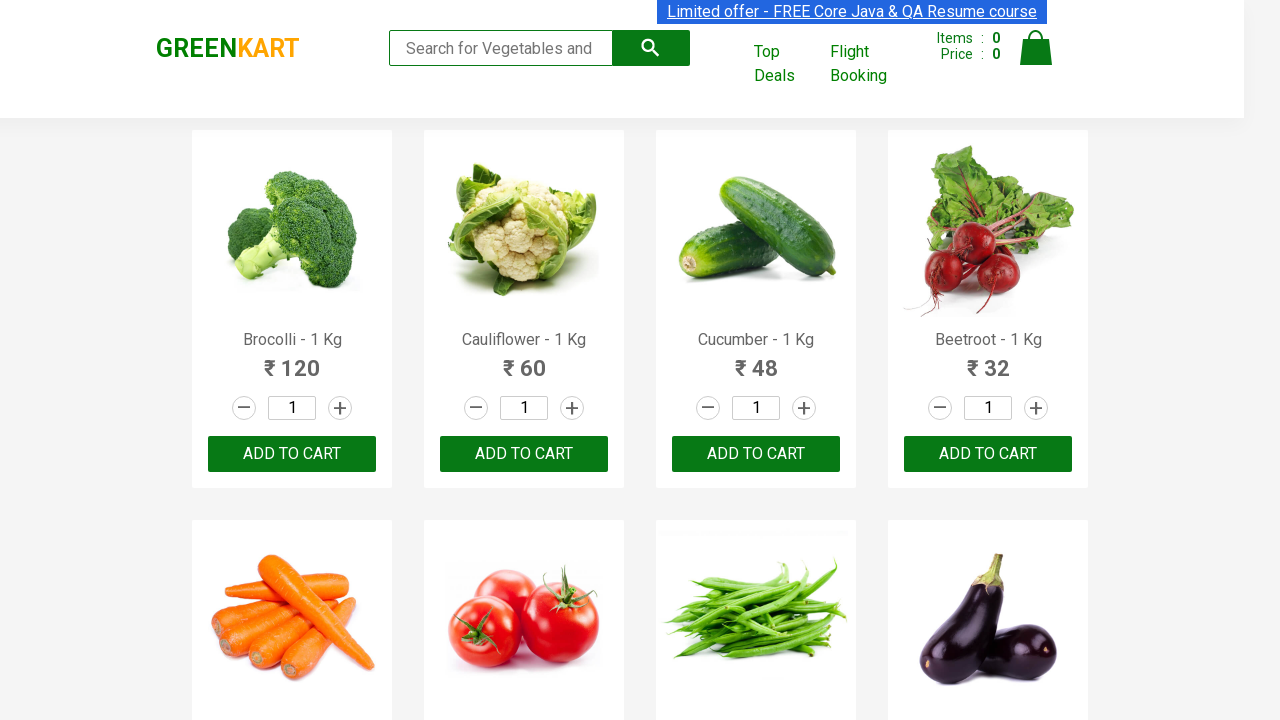

Waited for product names to load
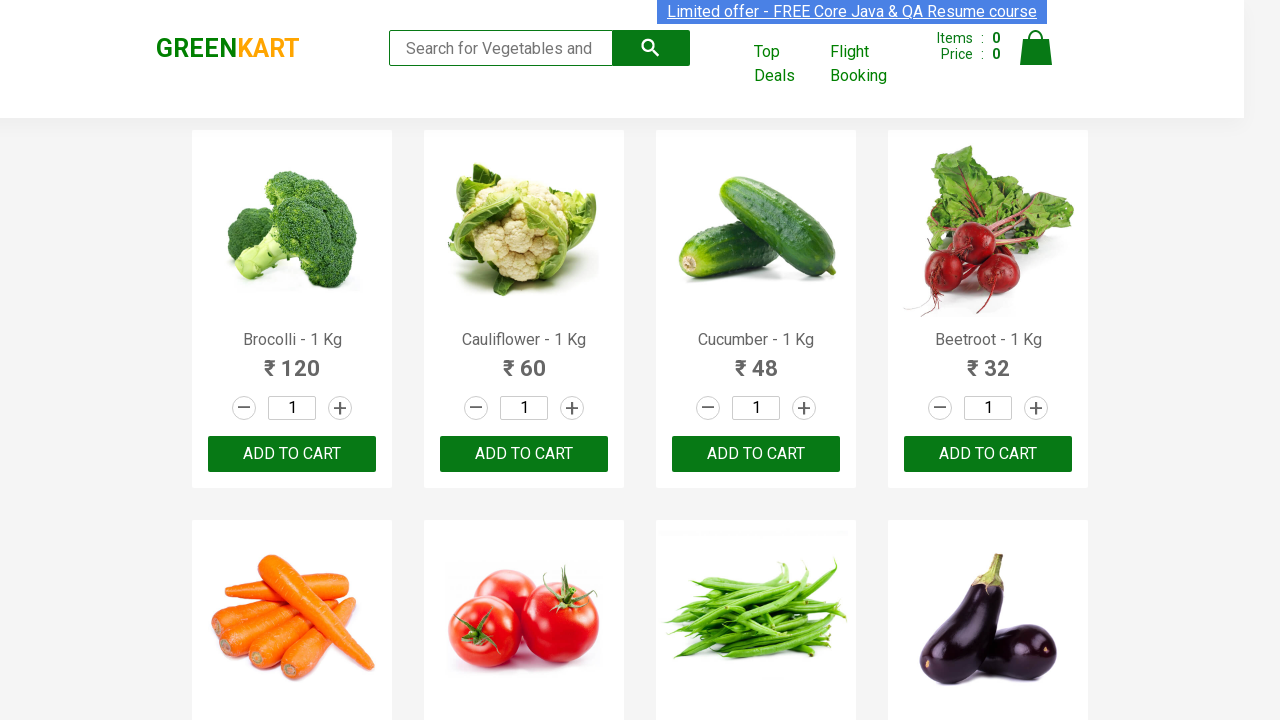

Retrieved all product names from the page
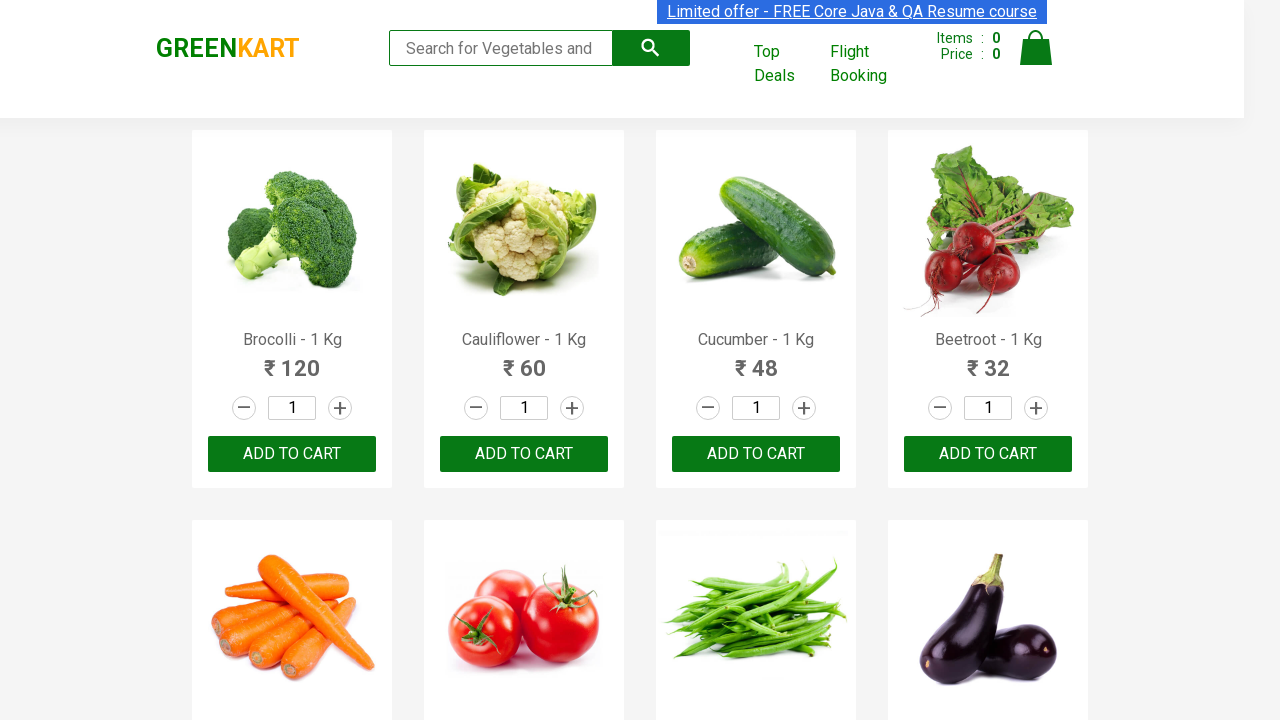

Clicked 'Add to cart' button for Brocolli at (292, 454) on xpath=//div[@class='product-action']/button >> nth=0
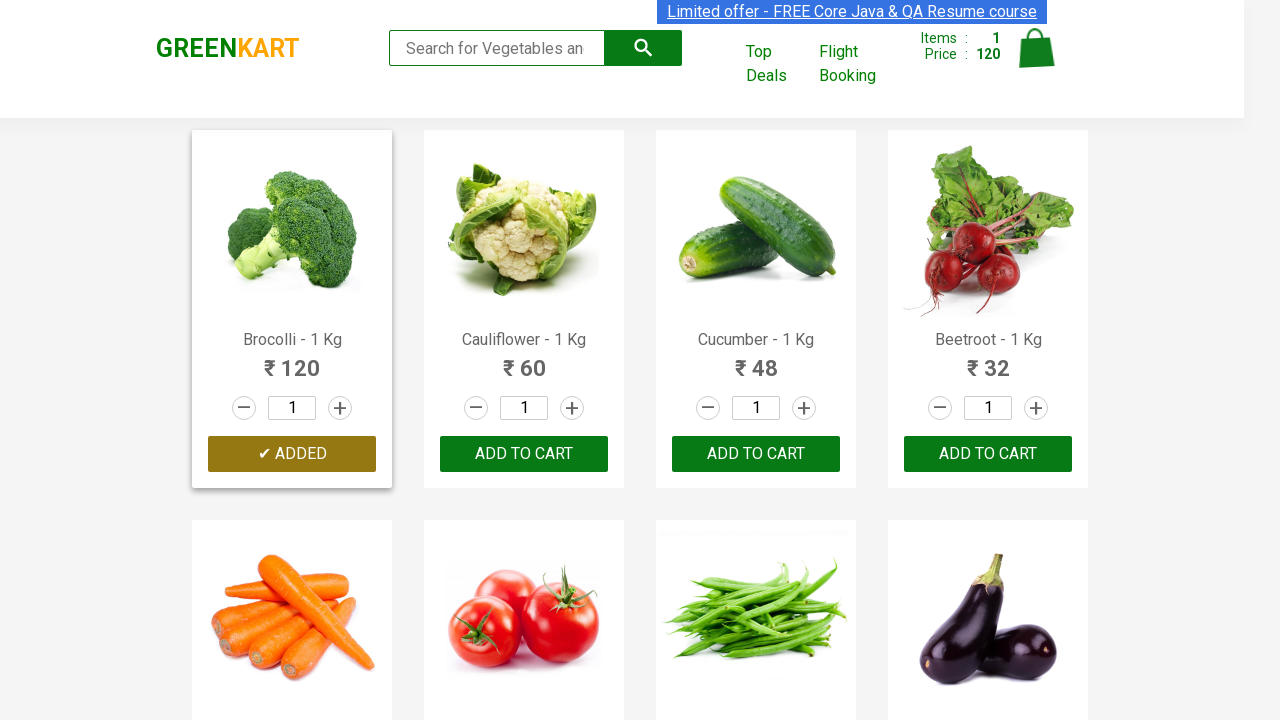

Clicked 'Add to cart' button for Brocolli at (524, 454) on xpath=//div[@class='product-action']/button >> nth=1
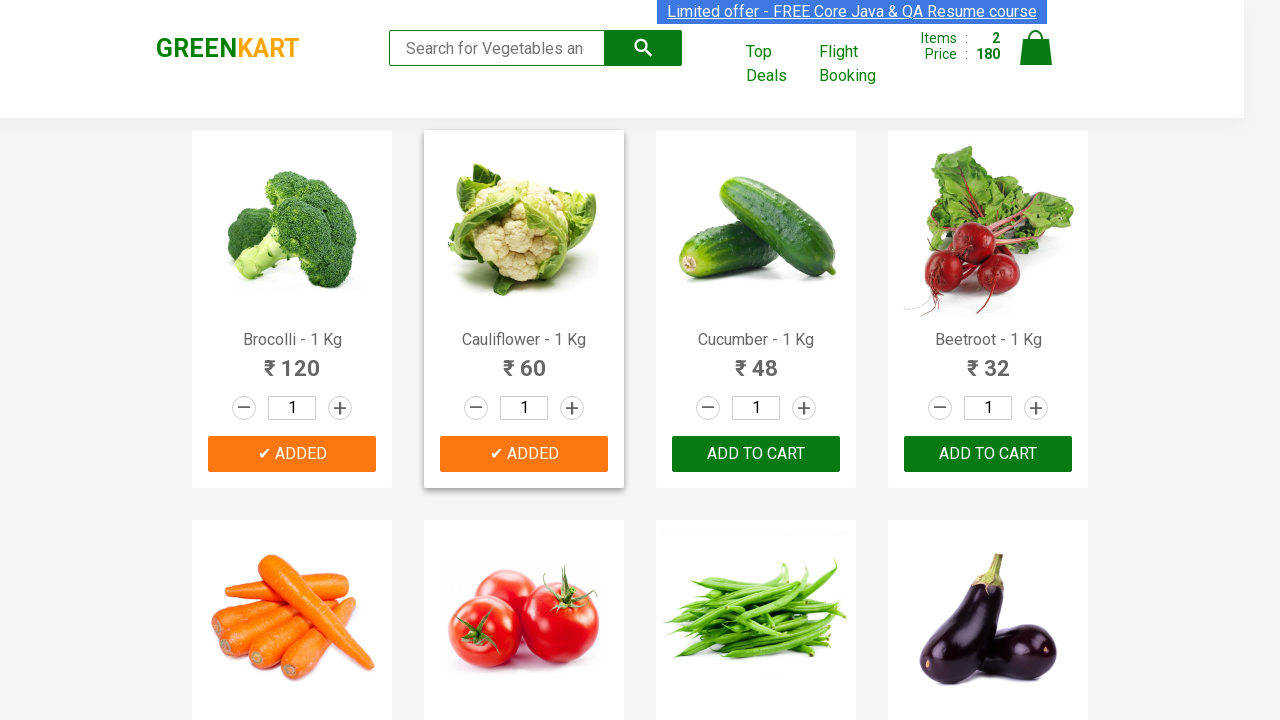

Successfully added all 2 items (Brocolli and Cucumber) to cart
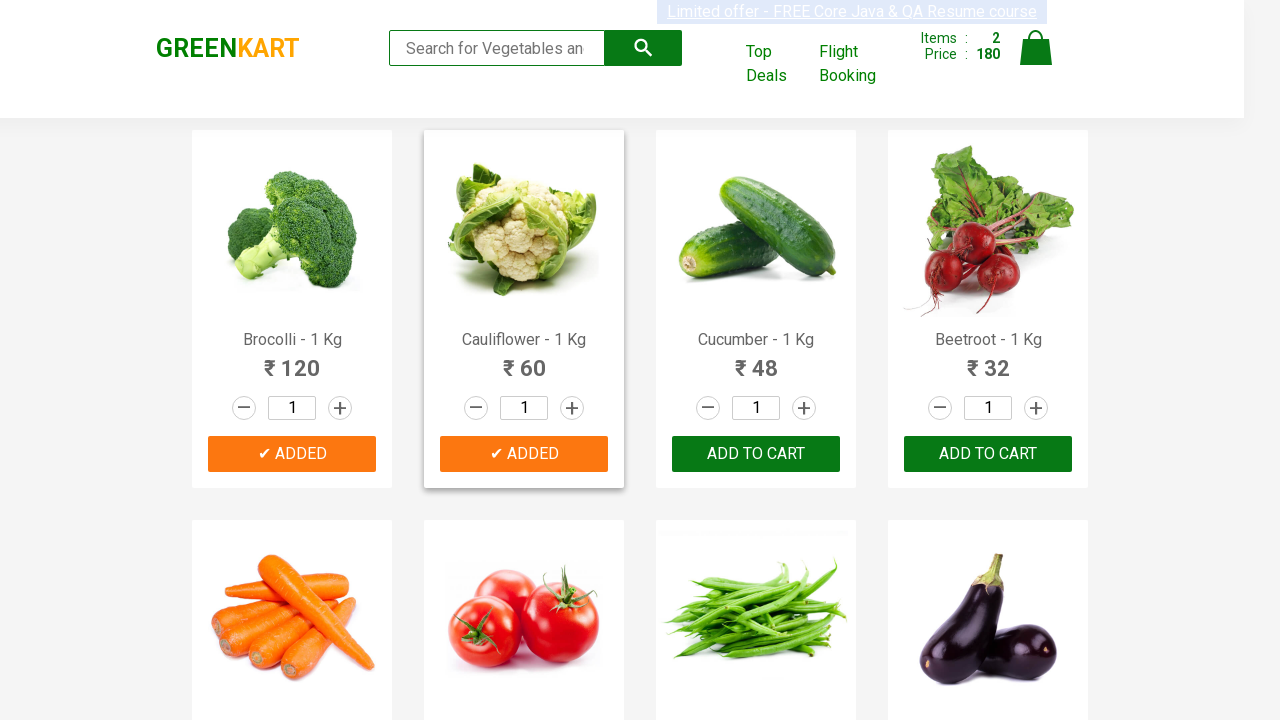

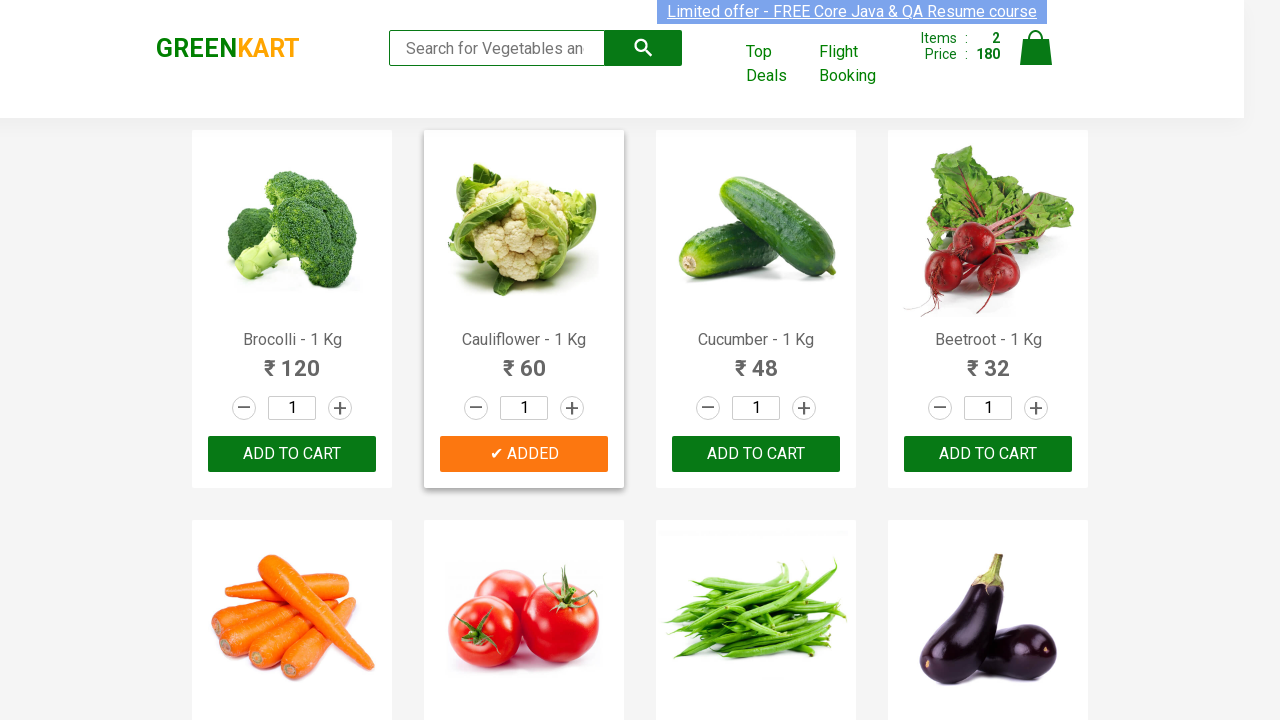